Tests feeding a cat by entering catnips amount, clicking the feed button, and verifying the result

Starting URL: https://cs1632.appspot.com/

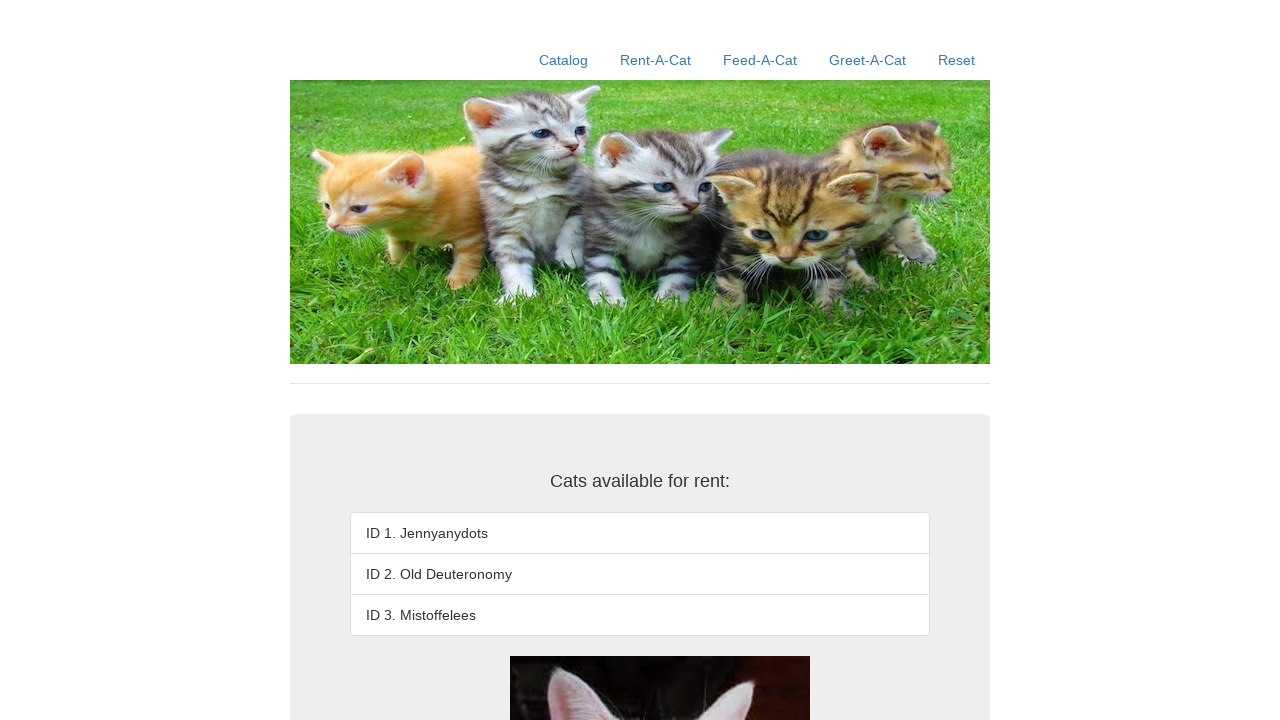

Clicked Feed-A-Cat link at (760, 60) on text=Feed-A-Cat
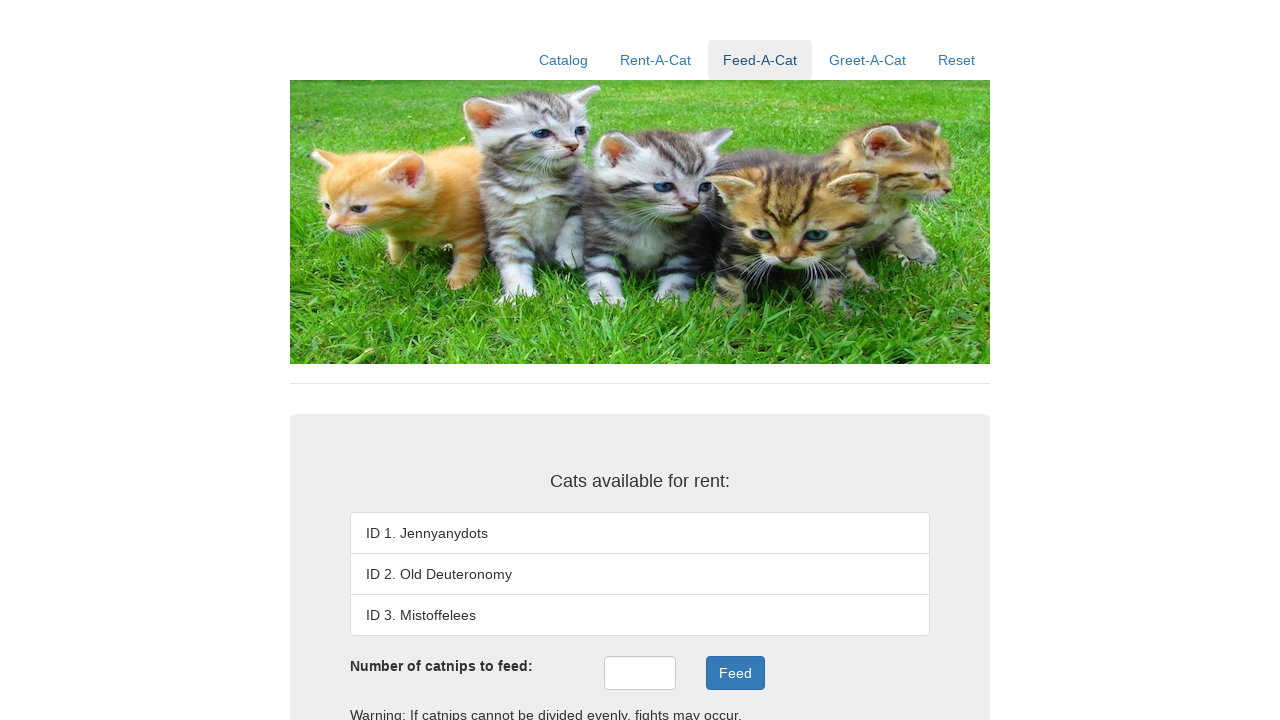

Main div loaded
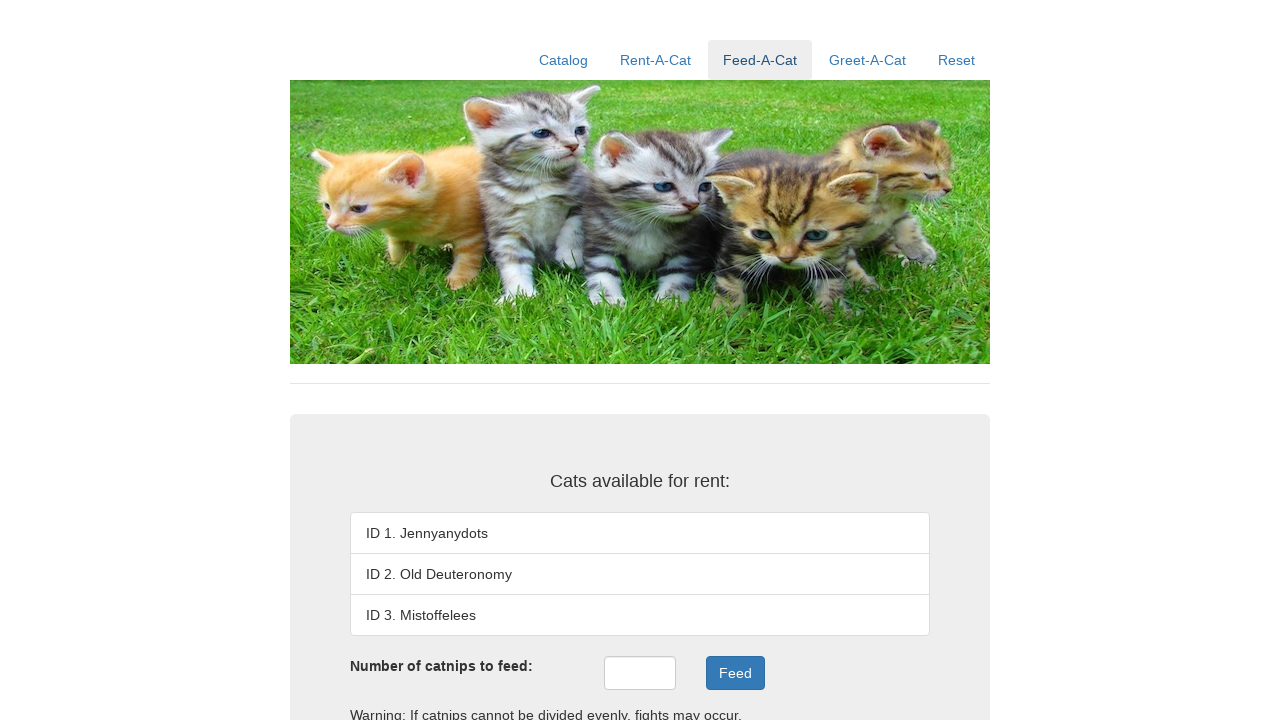

Clicked catnips input field at (640, 673) on #catnips
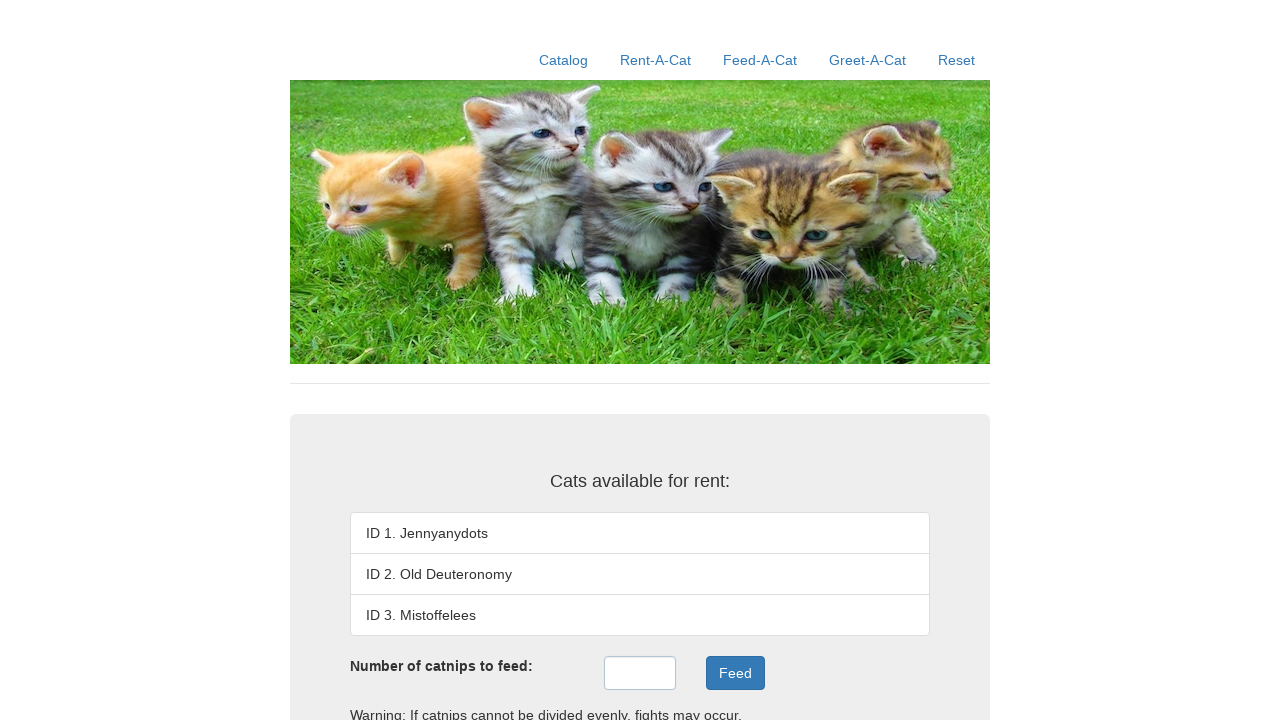

Entered 6 catnips in the catnips field on #catnips
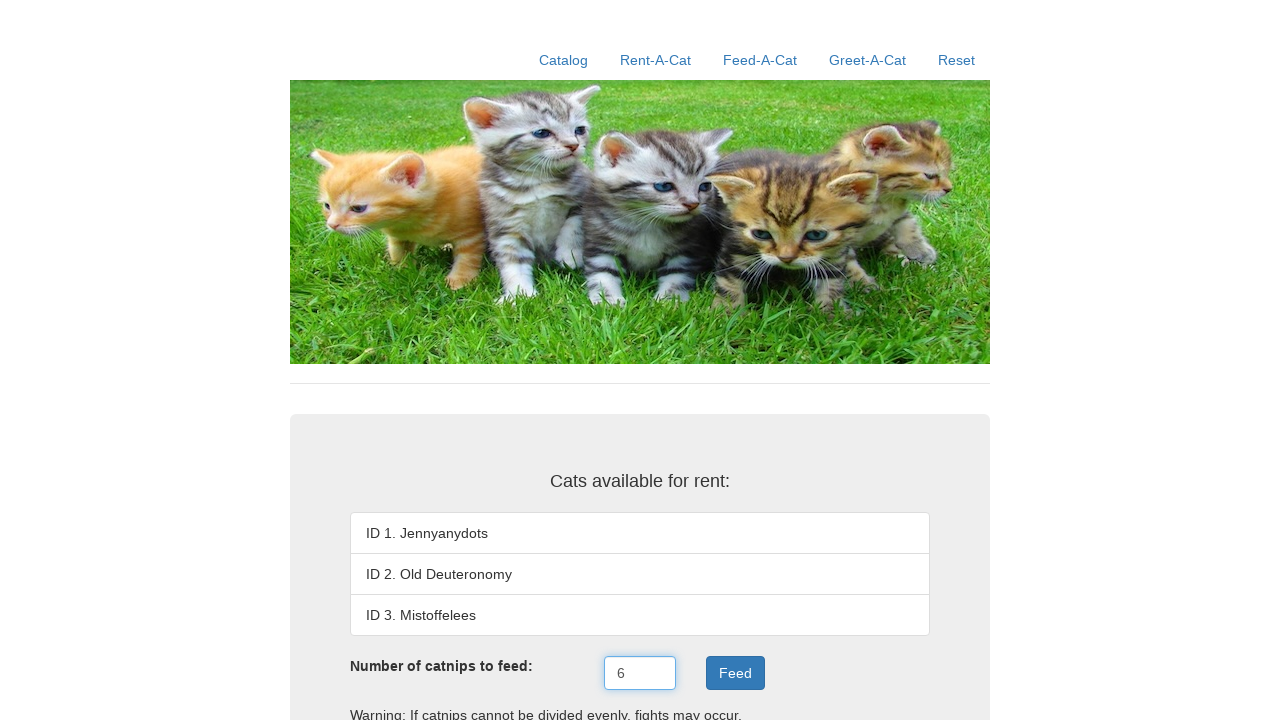

Clicked feed button at (735, 673) on xpath=//button
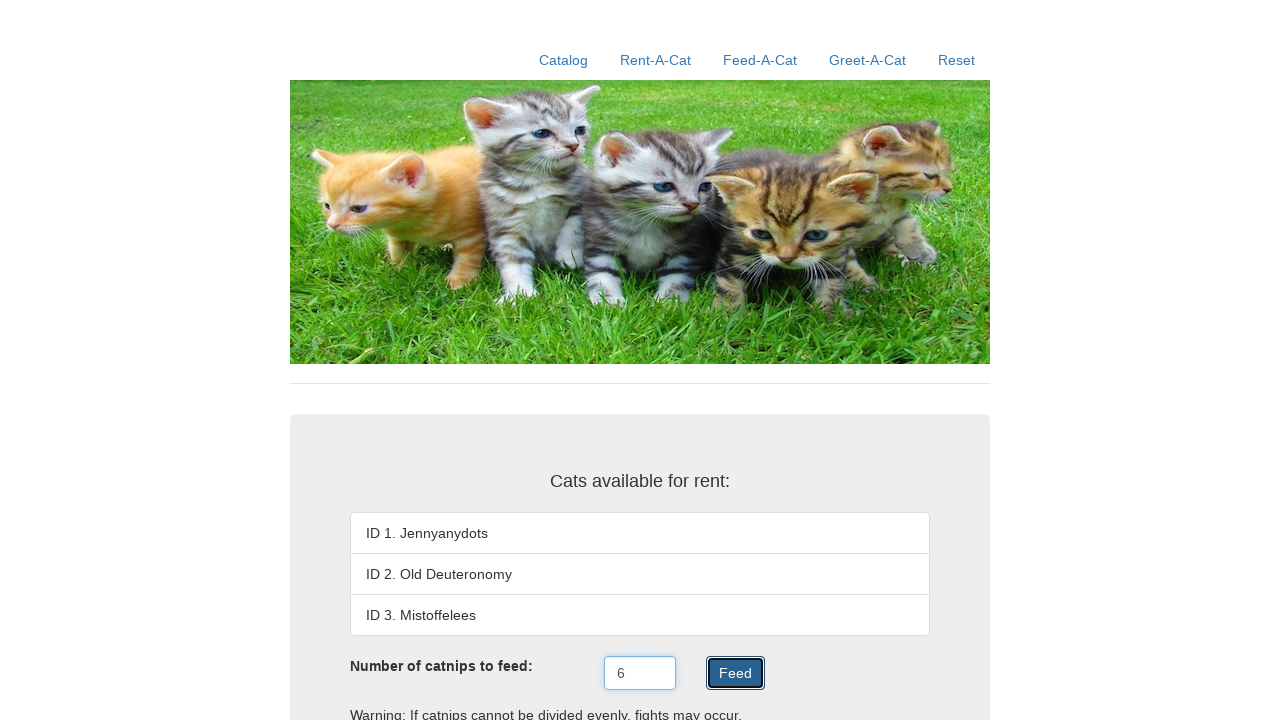

Feed result appeared
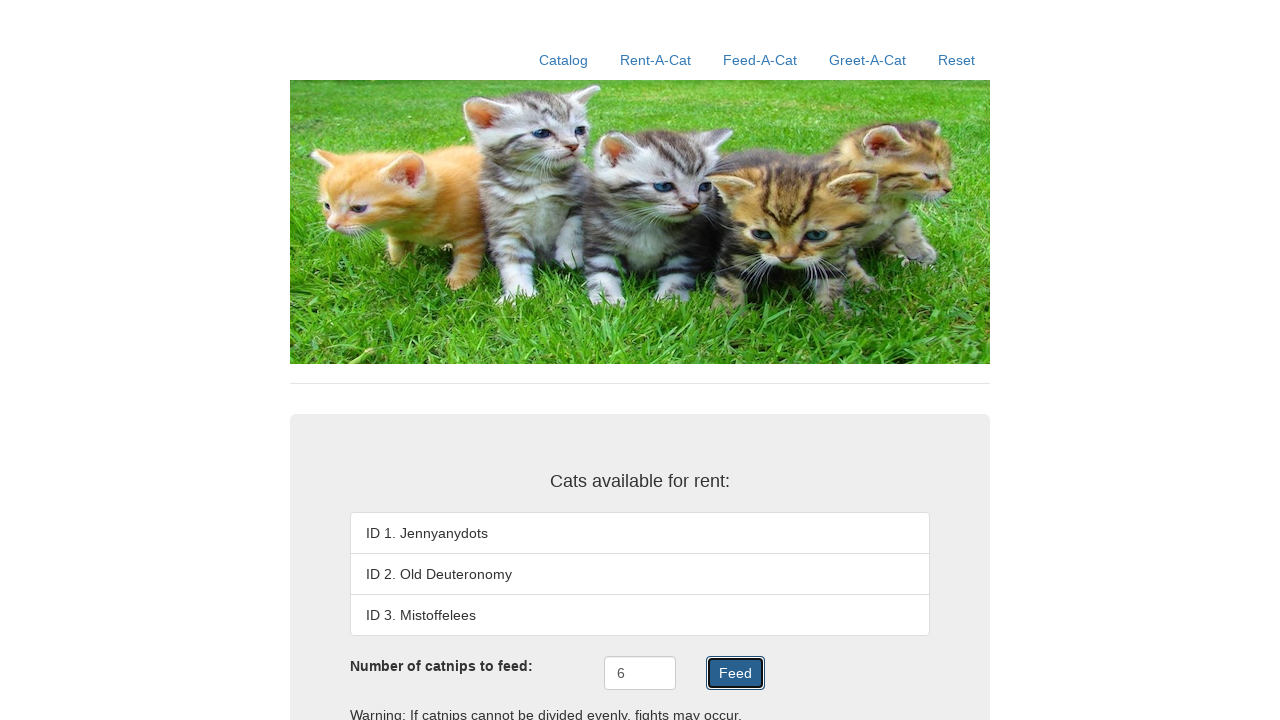

Verified feed result exists
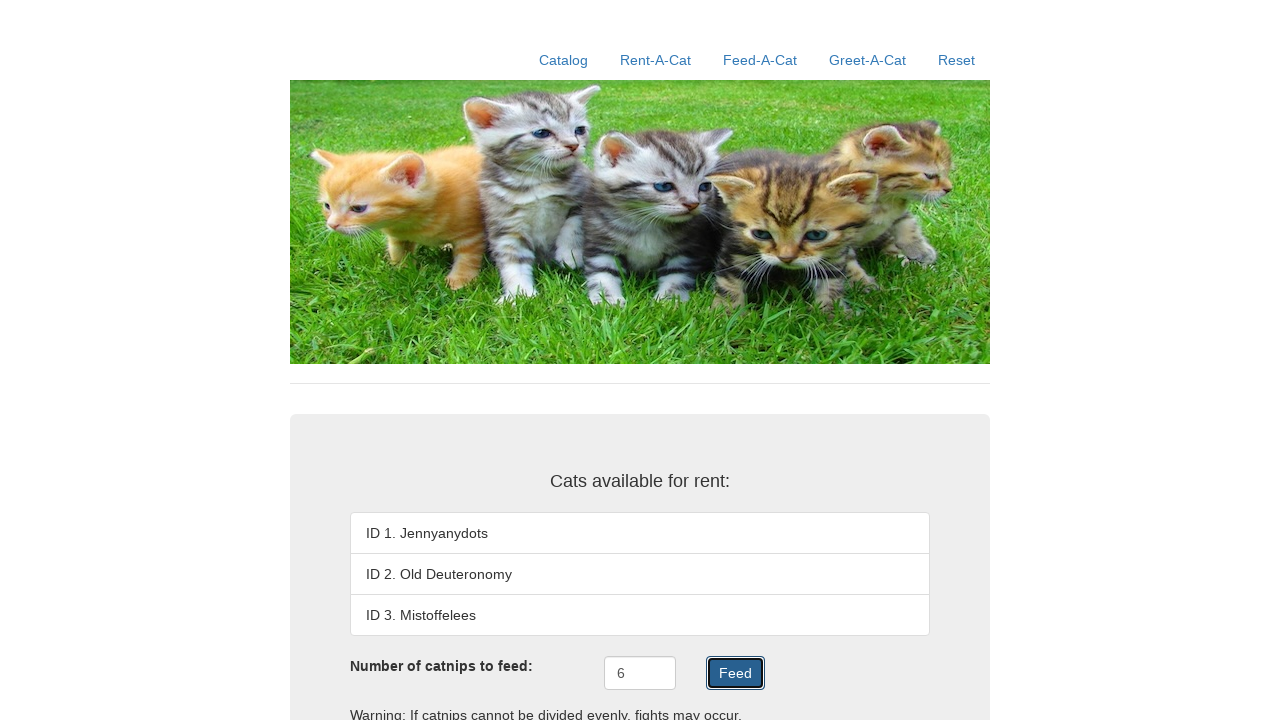

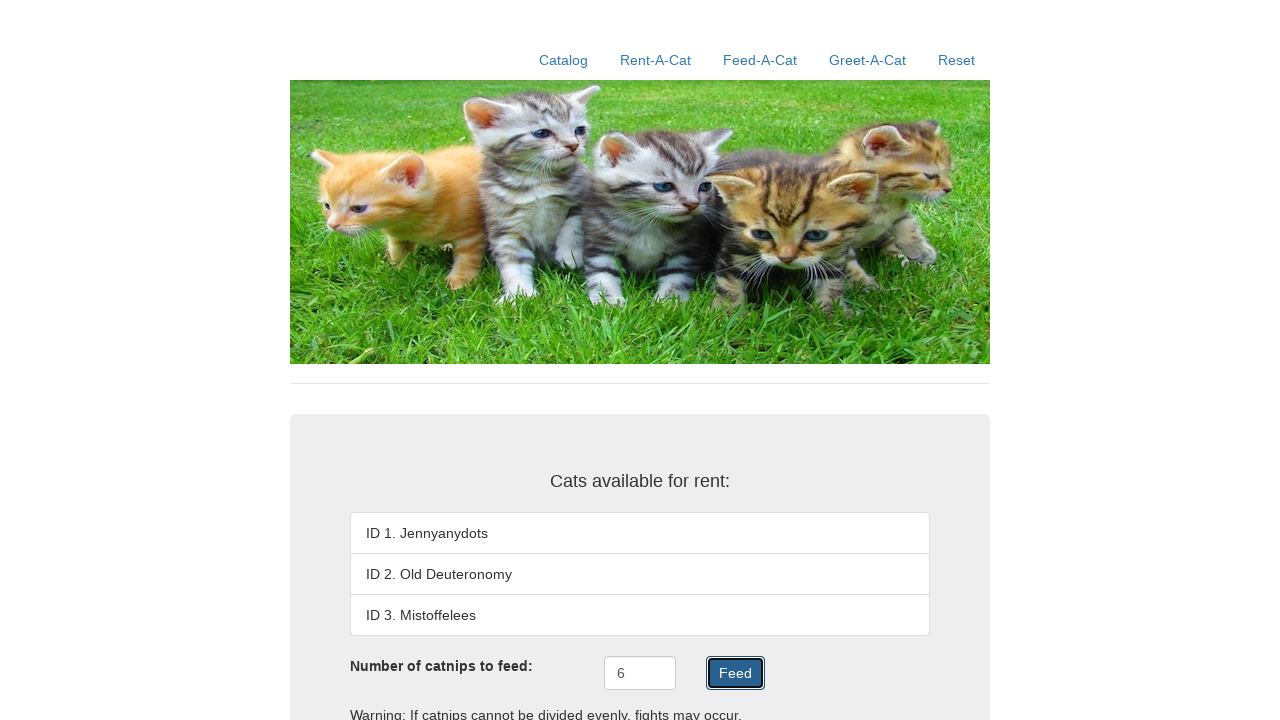